Navigates to a GitHub user profile, clicks on a specific repository link, and verifies the navigation

Starting URL: https://github.com/andrejs-ps

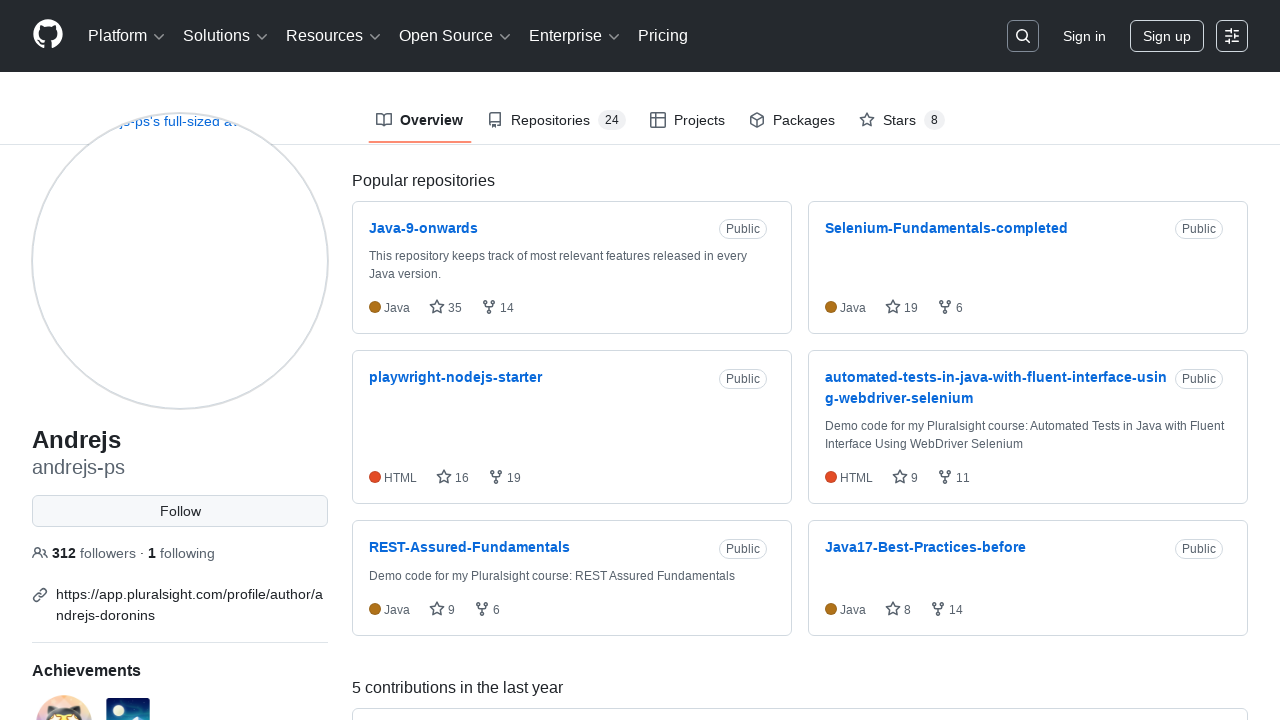

Clicked on repository link 'automated-tests-in-java-with-fluent-interface-using-webdriver-selenium' at (996, 377) on text=automated-tests-in-java-with-fluent-interface-using-webdriver-selenium
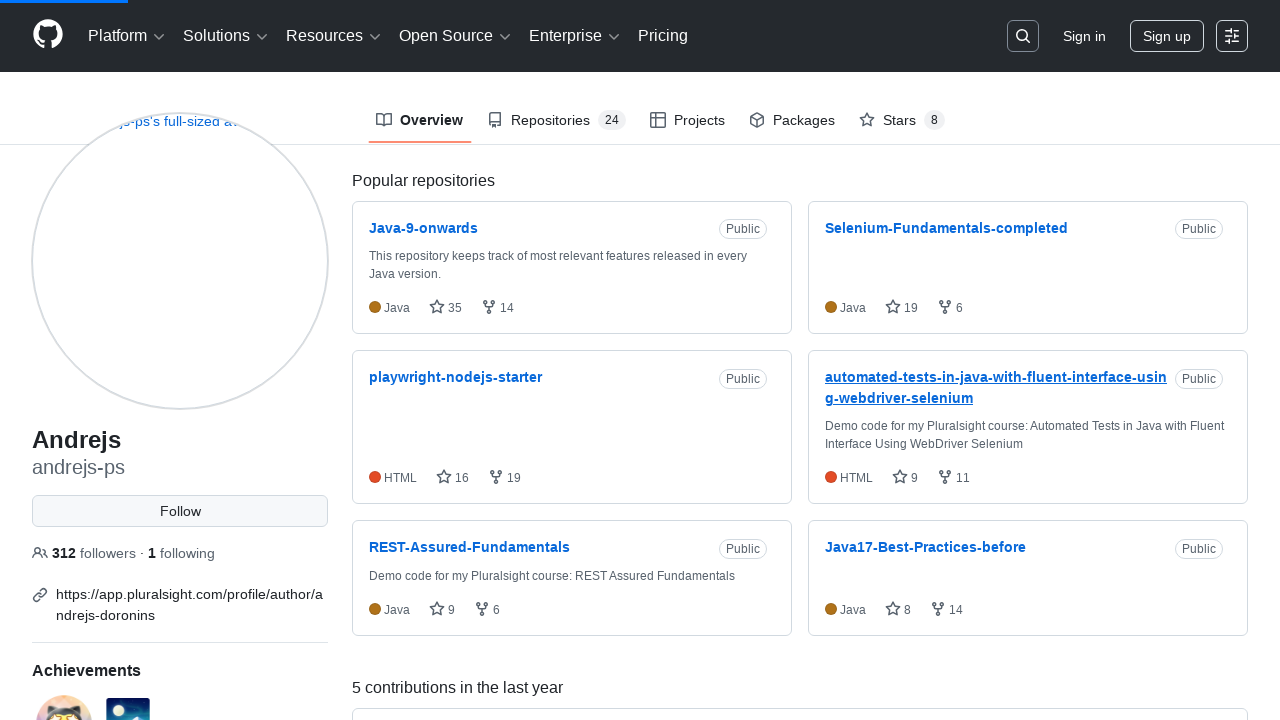

Waited for page to load (networkidle state)
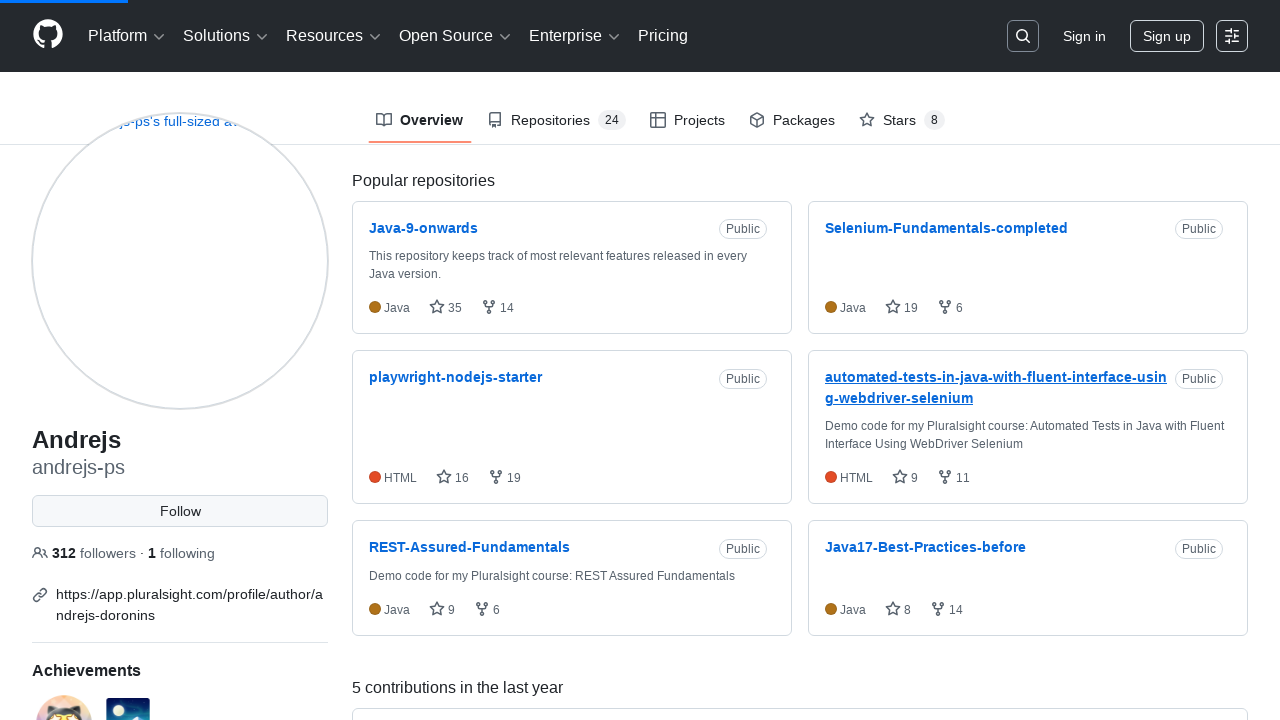

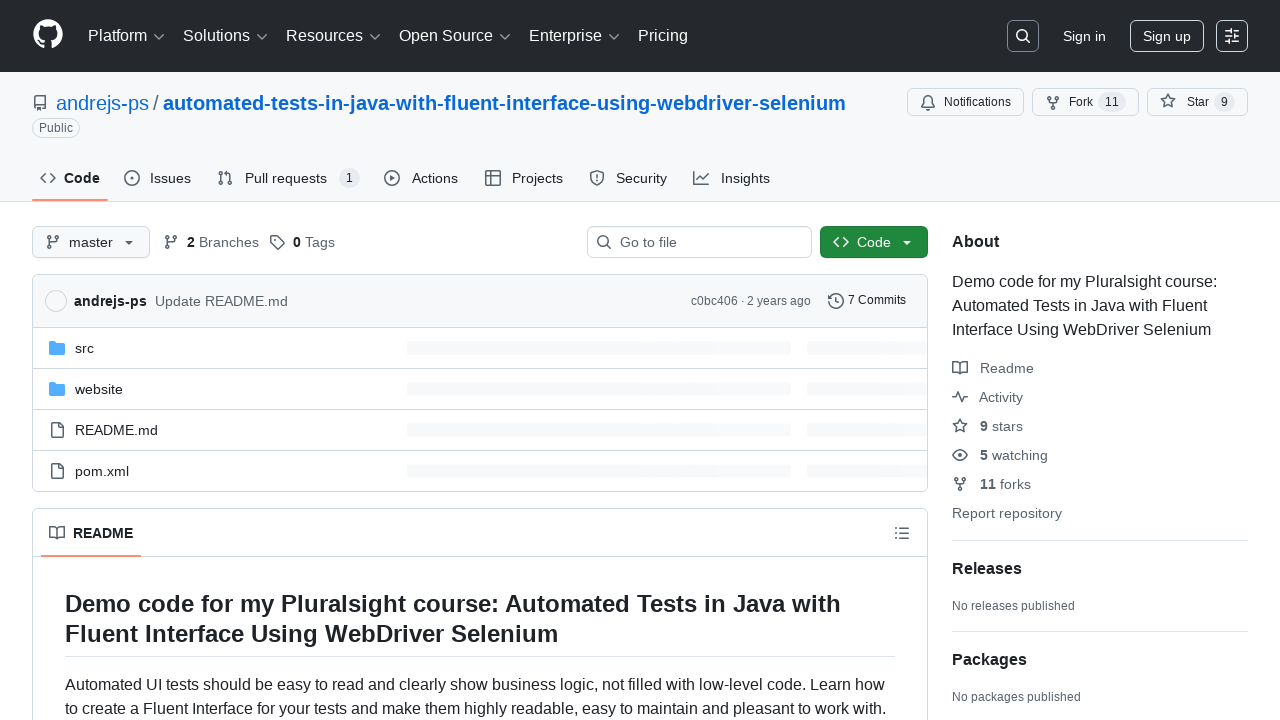